Tests iframe switching functionality by navigating to a test page, switching into a named frame, reading text content, and switching back to the parent frame

Starting URL: http://www.testdiary.com/training/selenium/selenium-test-page/

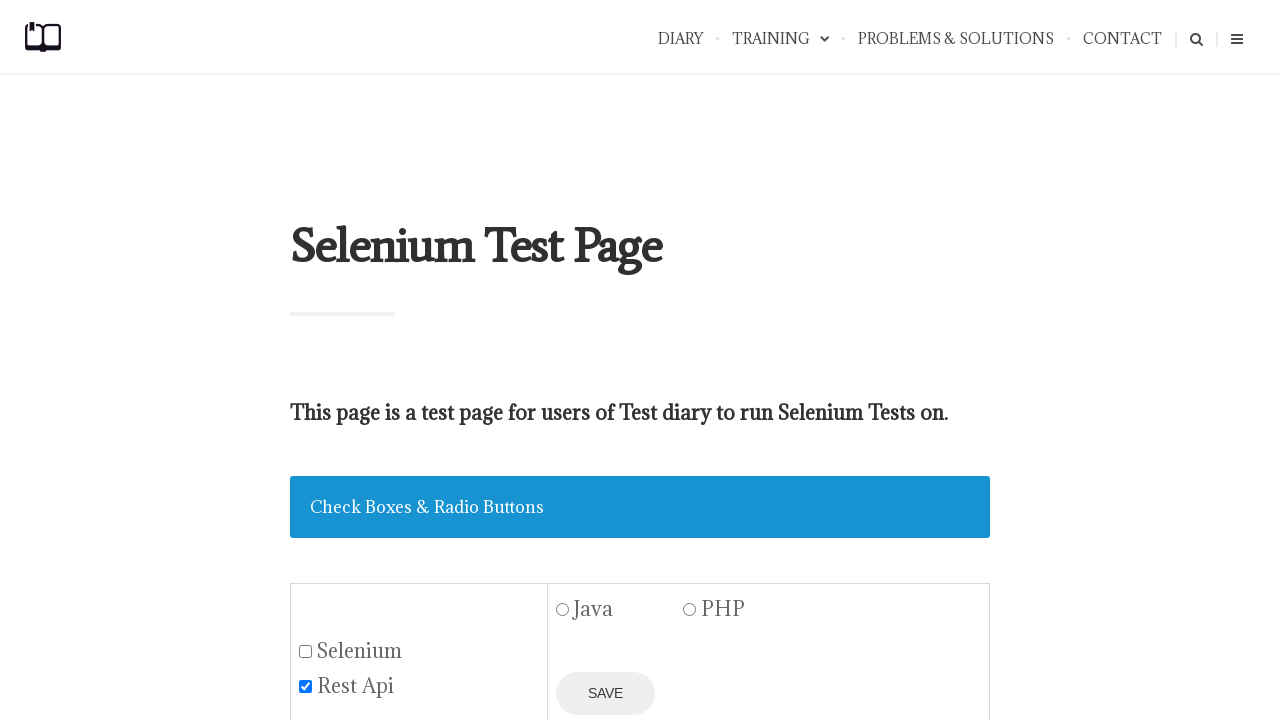

Navigated to Selenium test page
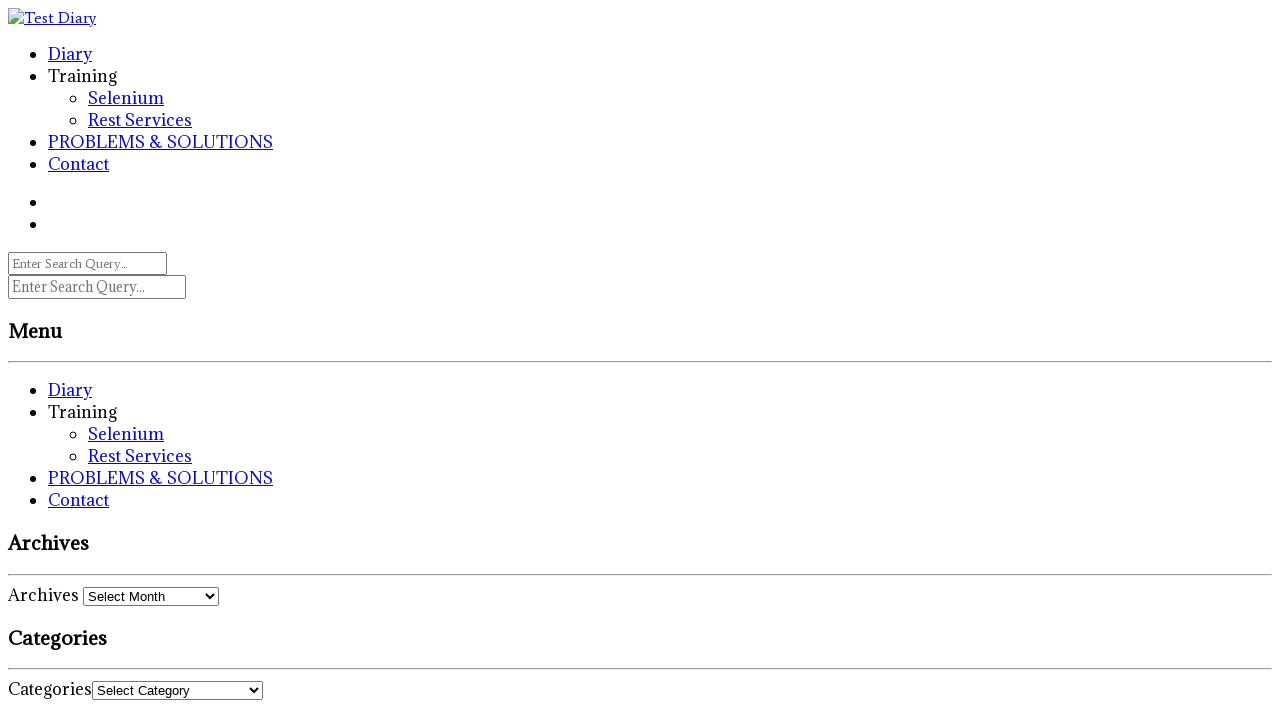

Waited for iframe with name 'testframe' to be visible
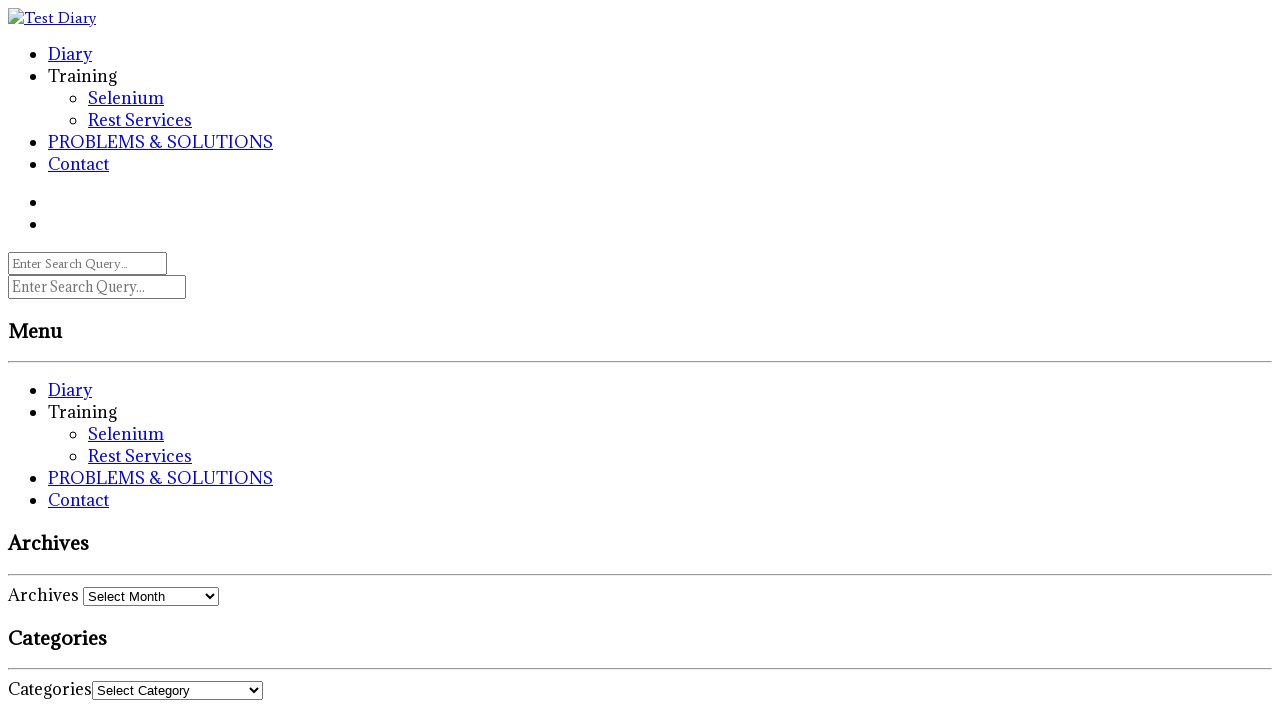

Located and switched into named frame 'testframe'
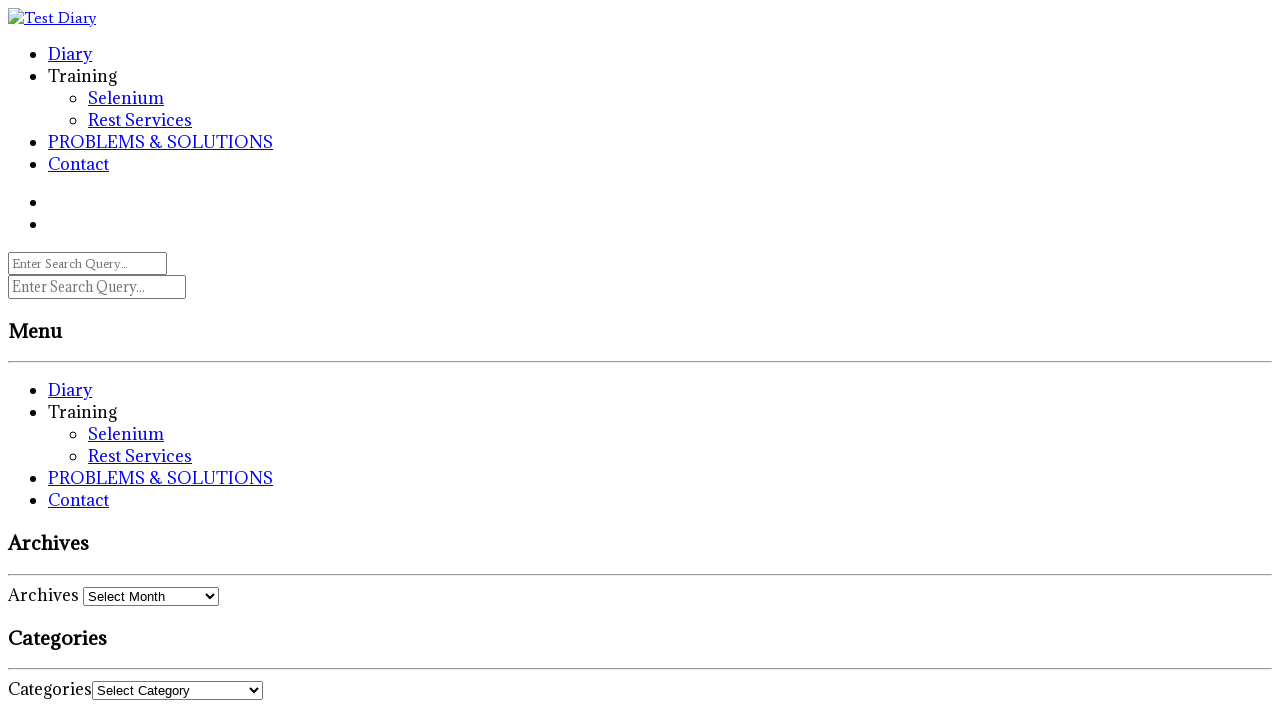

Retrieved text content from #testpagelink element inside frame
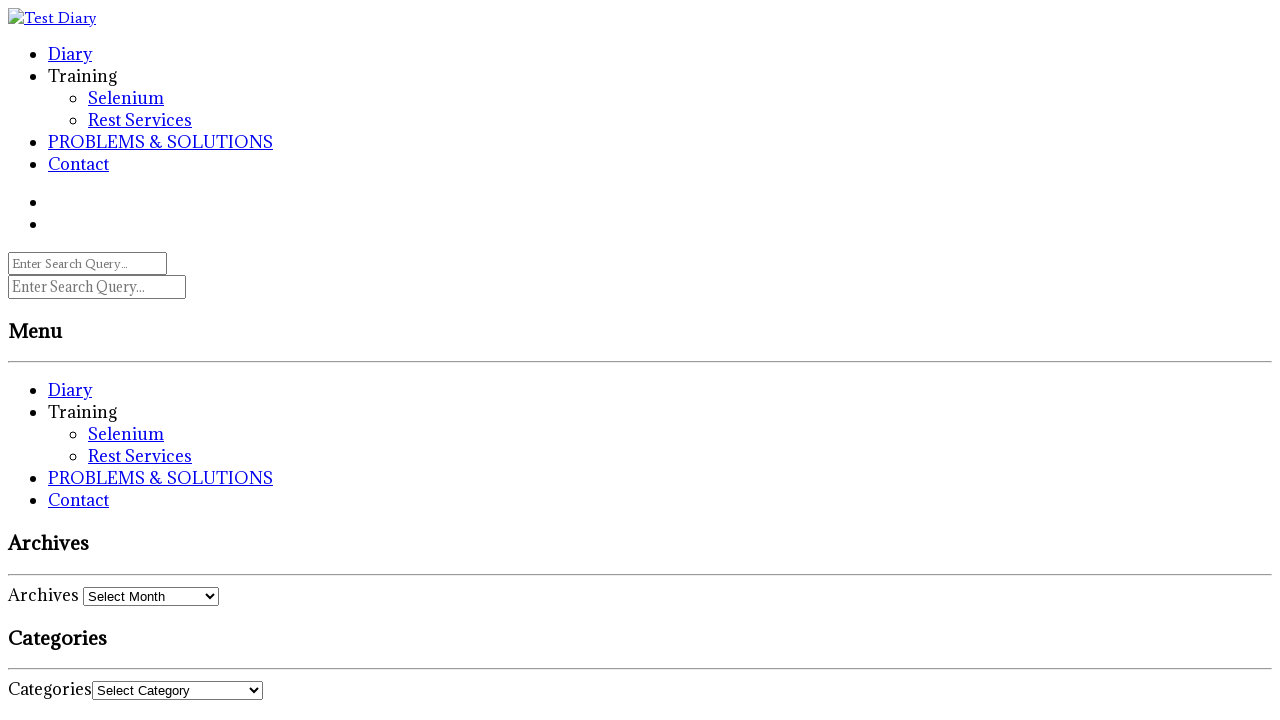

Printed frame text: My frame text
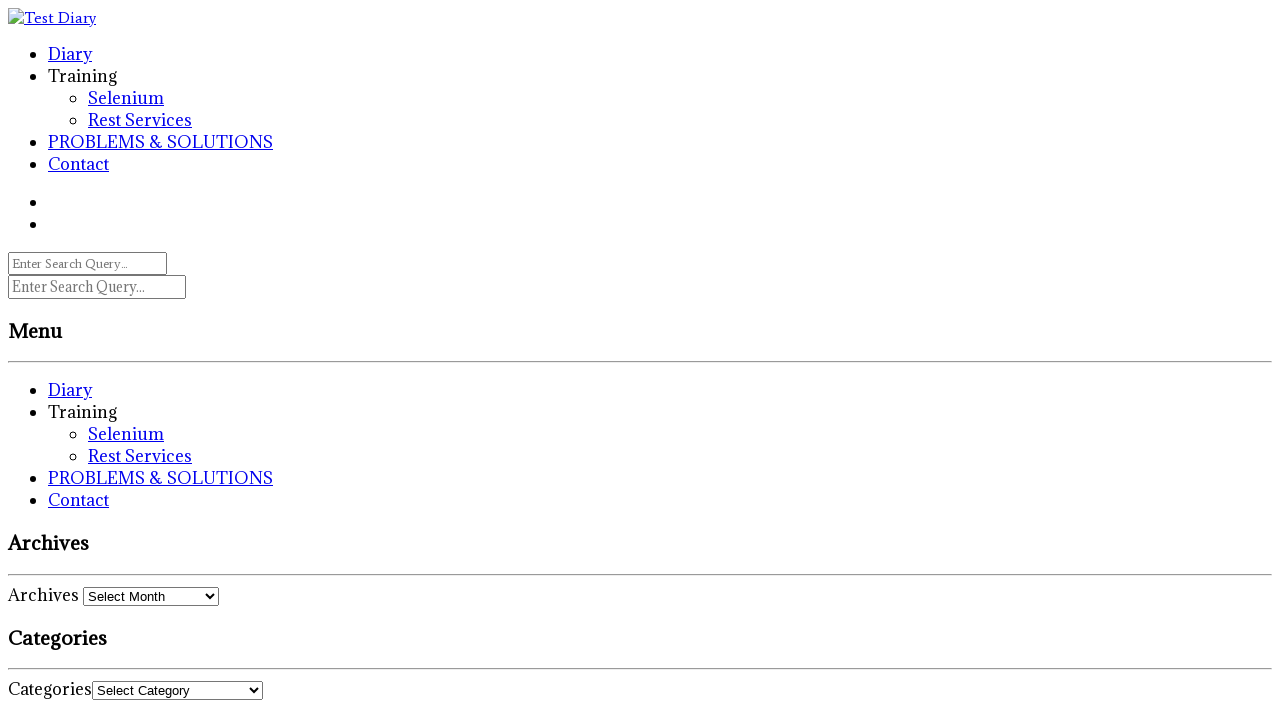

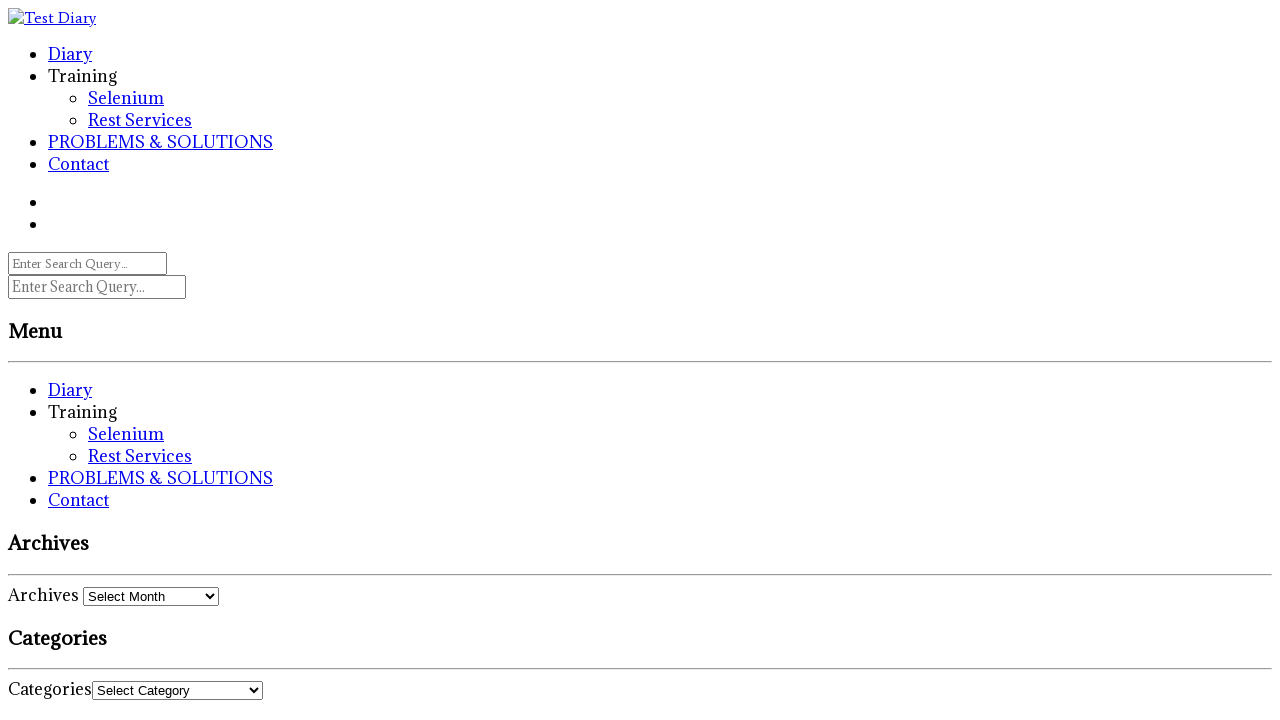